Tests AJIO e-commerce site by searching for "bags", then filtering results by selecting "Men" under Gender and "Fashion Bags" under Category, and verifies that product results are displayed.

Starting URL: https://www.ajio.com/

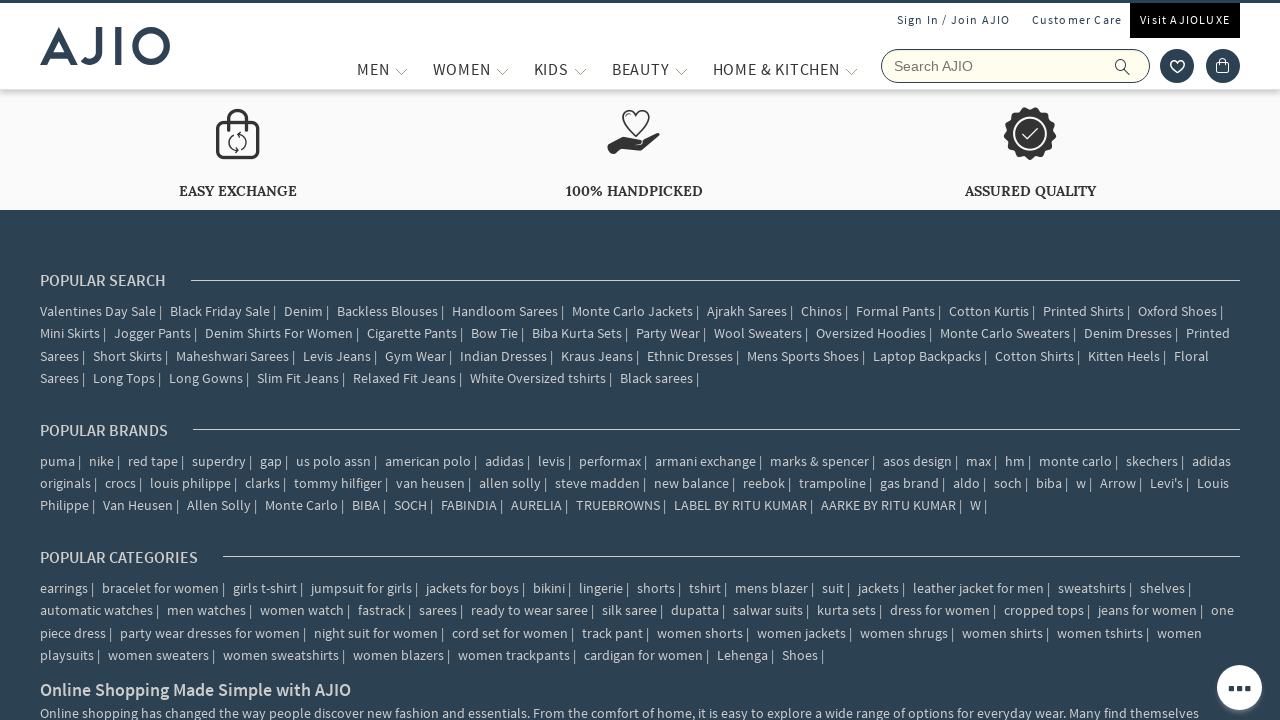

Filled search field with 'bags' on input[name='searchVal']
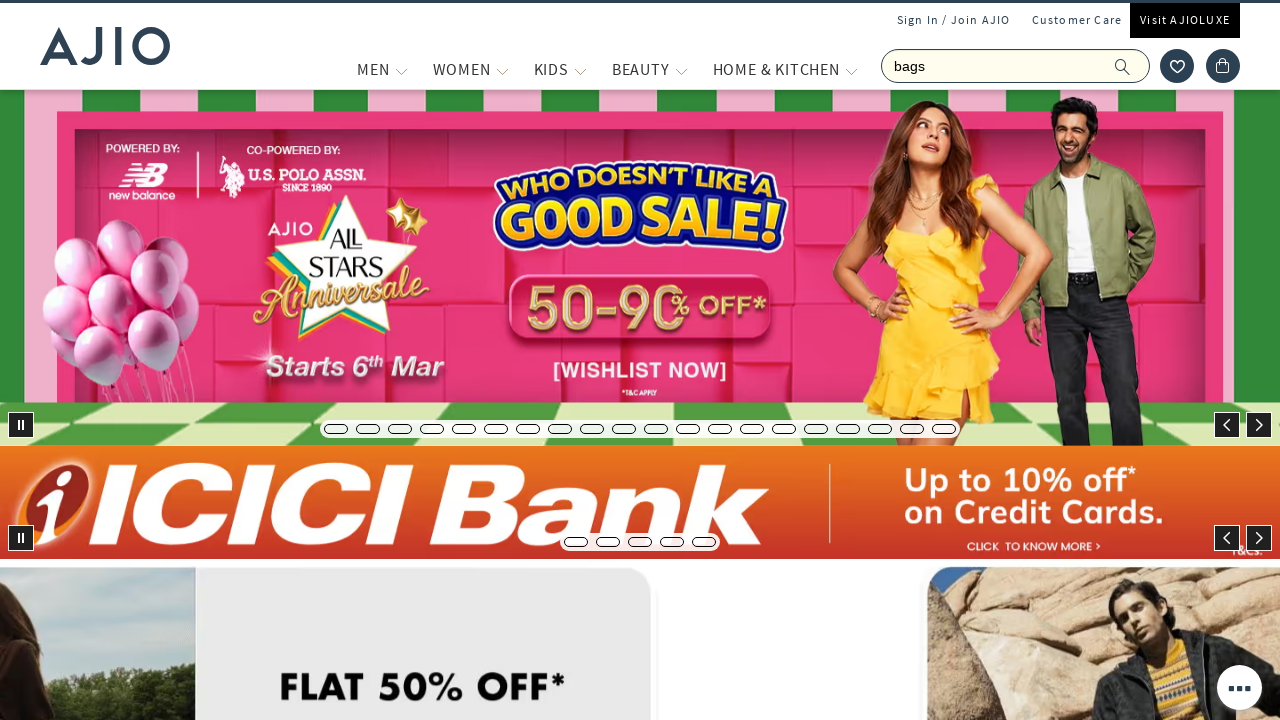

Pressed Enter to search for bags on input[name='searchVal']
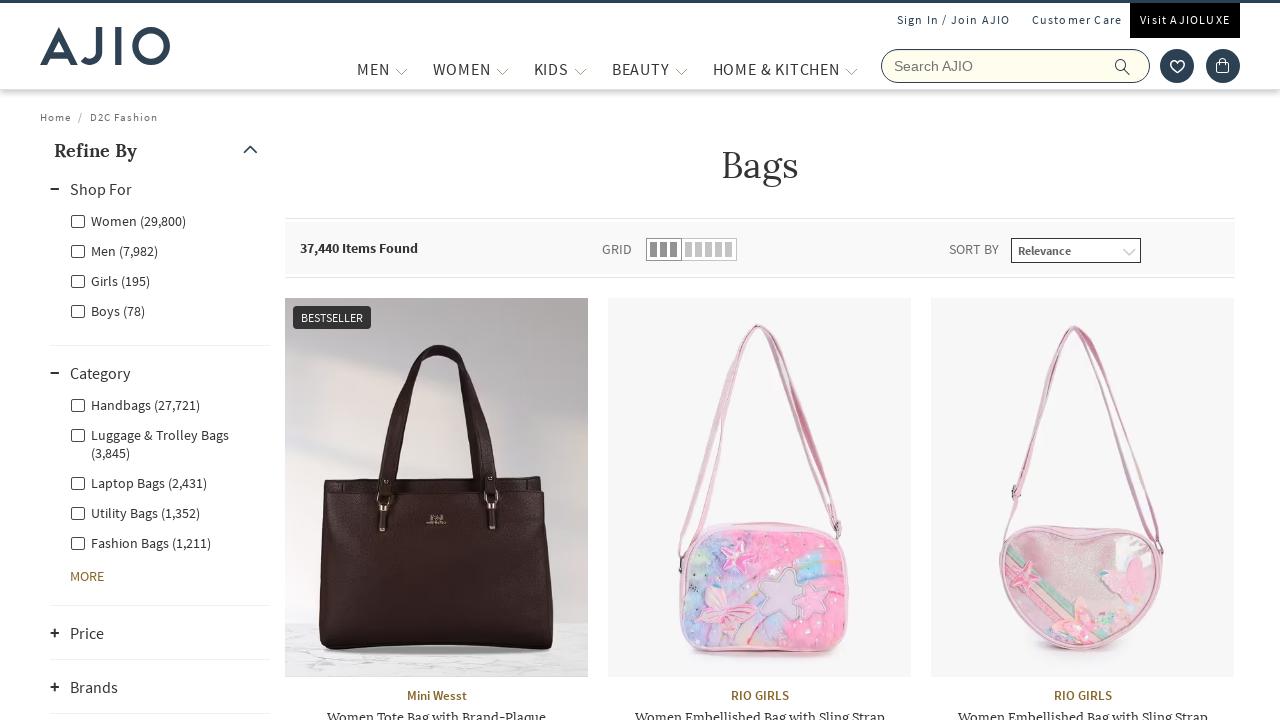

Search results loaded and network idle
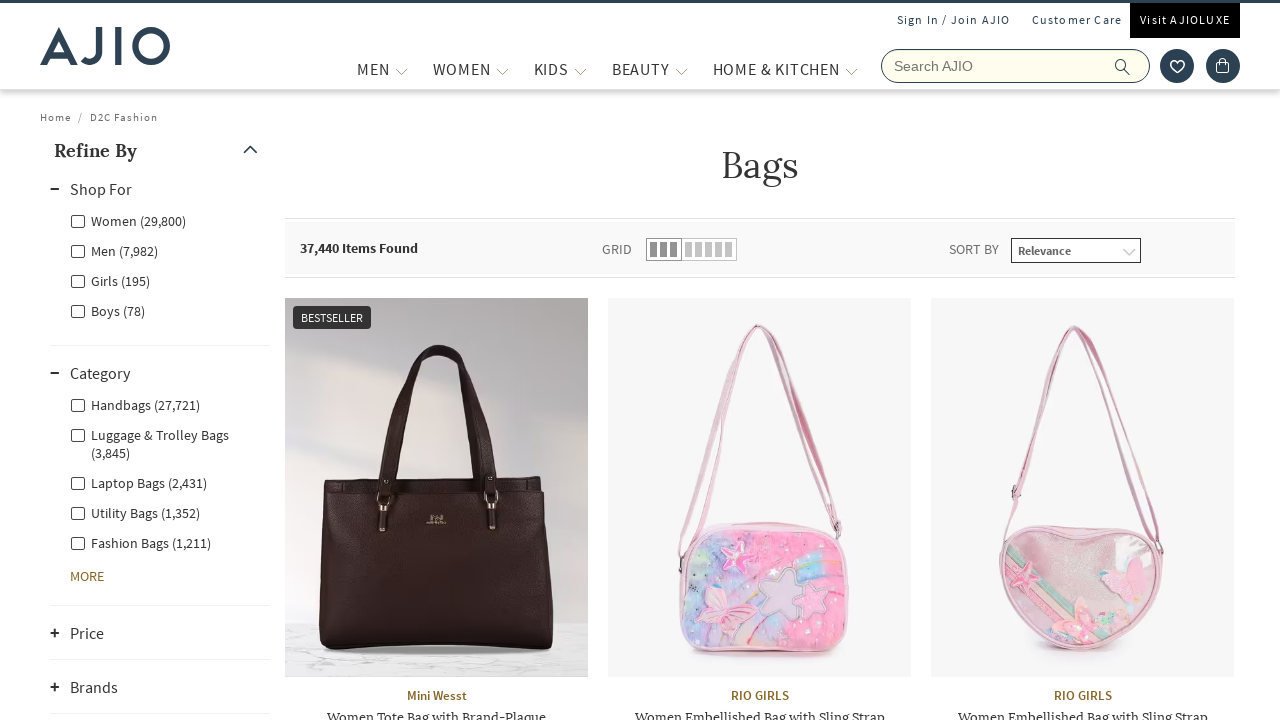

Clicked 'Men' filter under Gender at (114, 250) on label[for='Men']
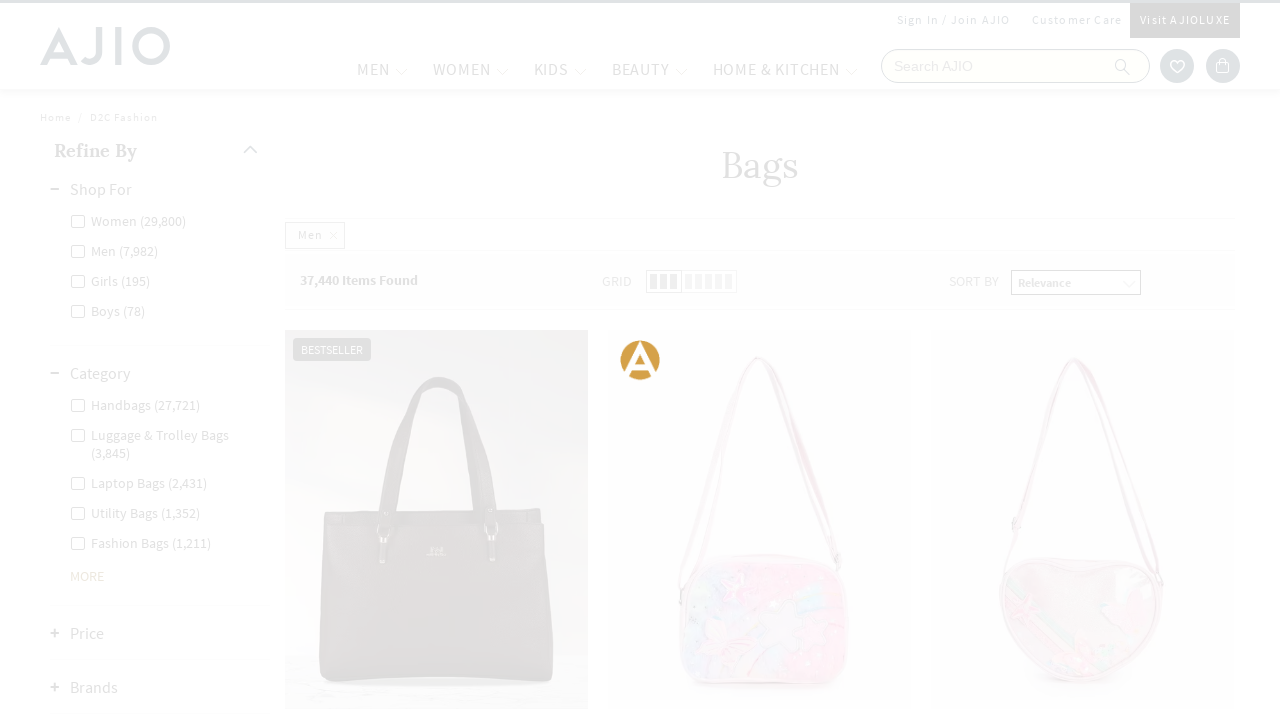

Waited for Men filter to apply
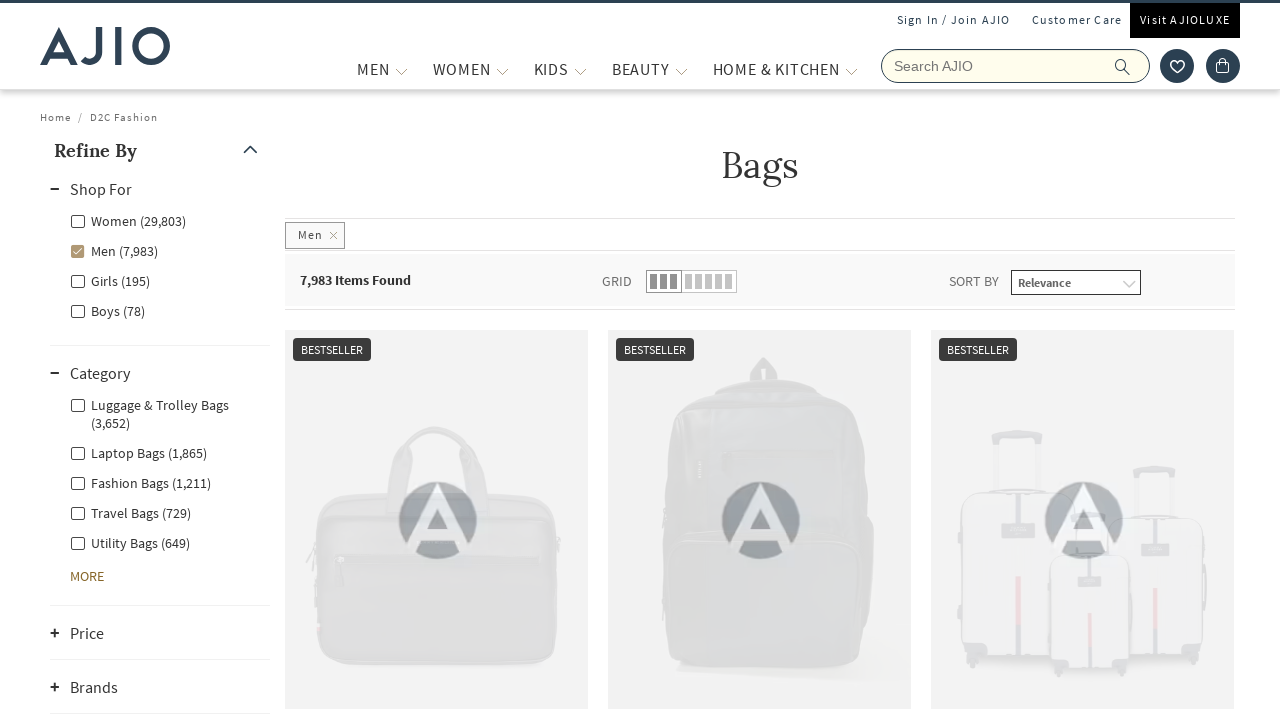

Clicked 'Fashion Bags' filter under Category at (140, 482) on label[for='Men - Fashion Bags']
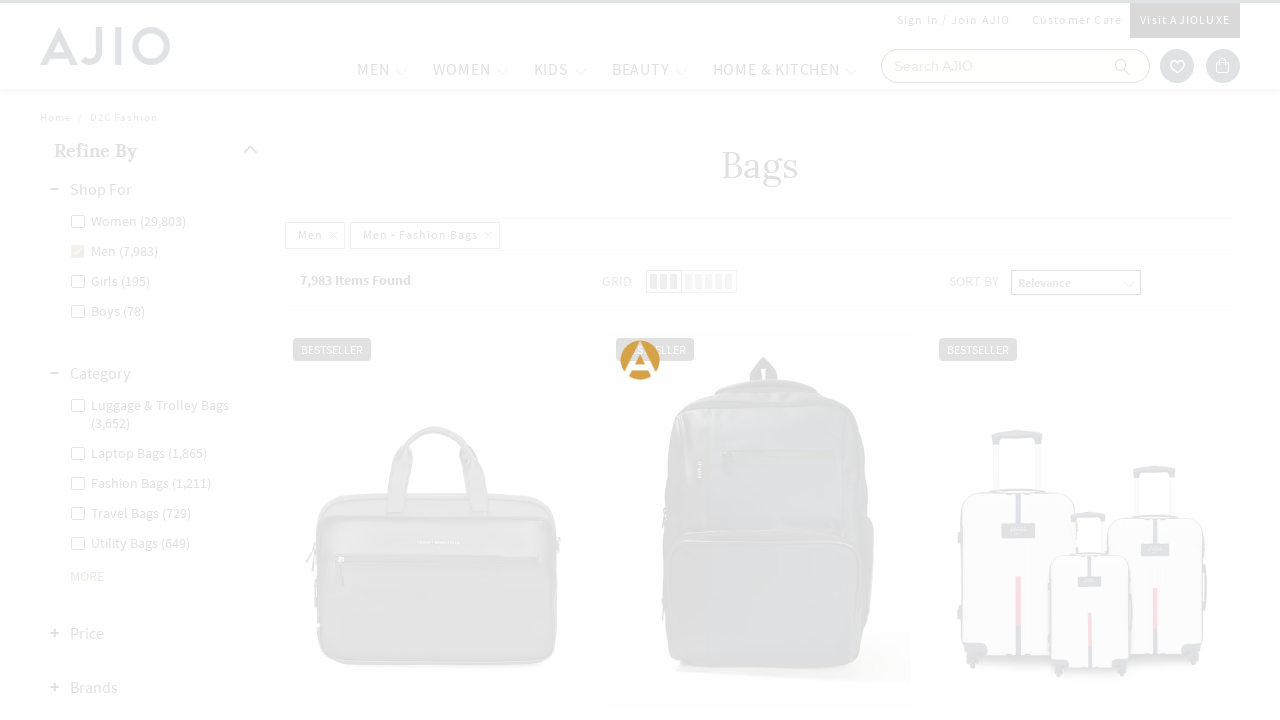

Waited for Fashion Bags filter to apply
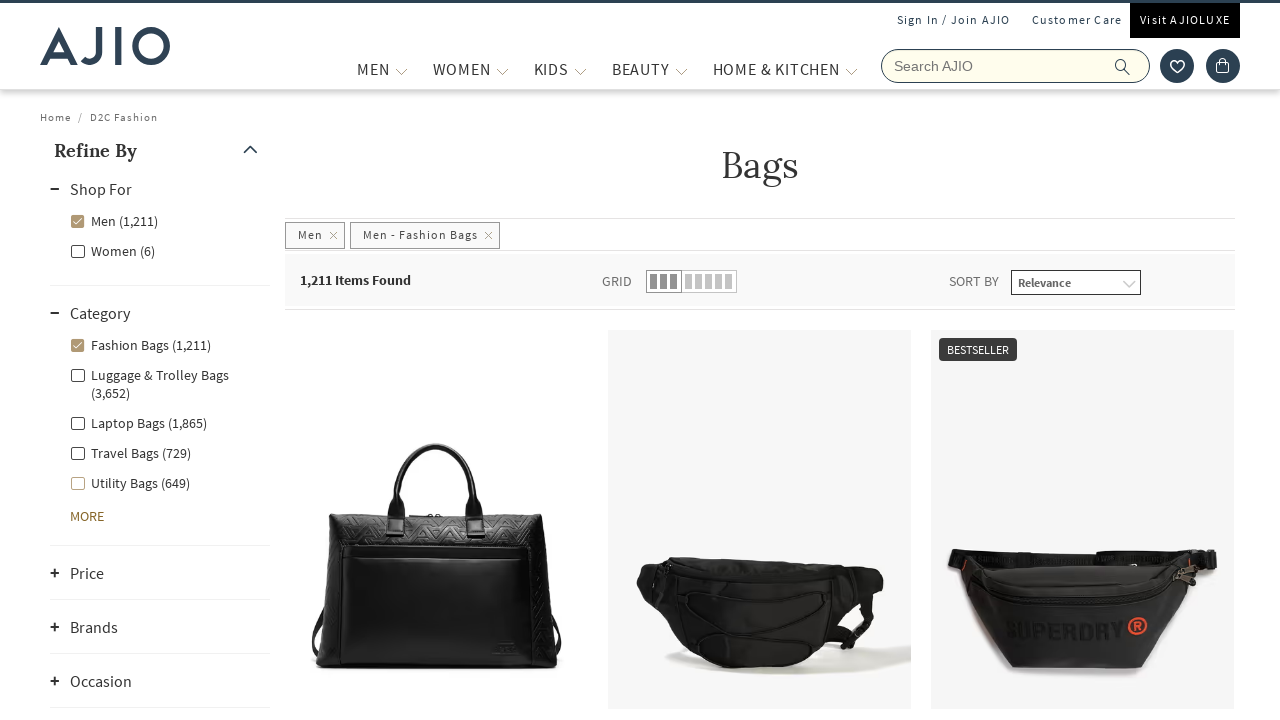

Verified item count is displayed
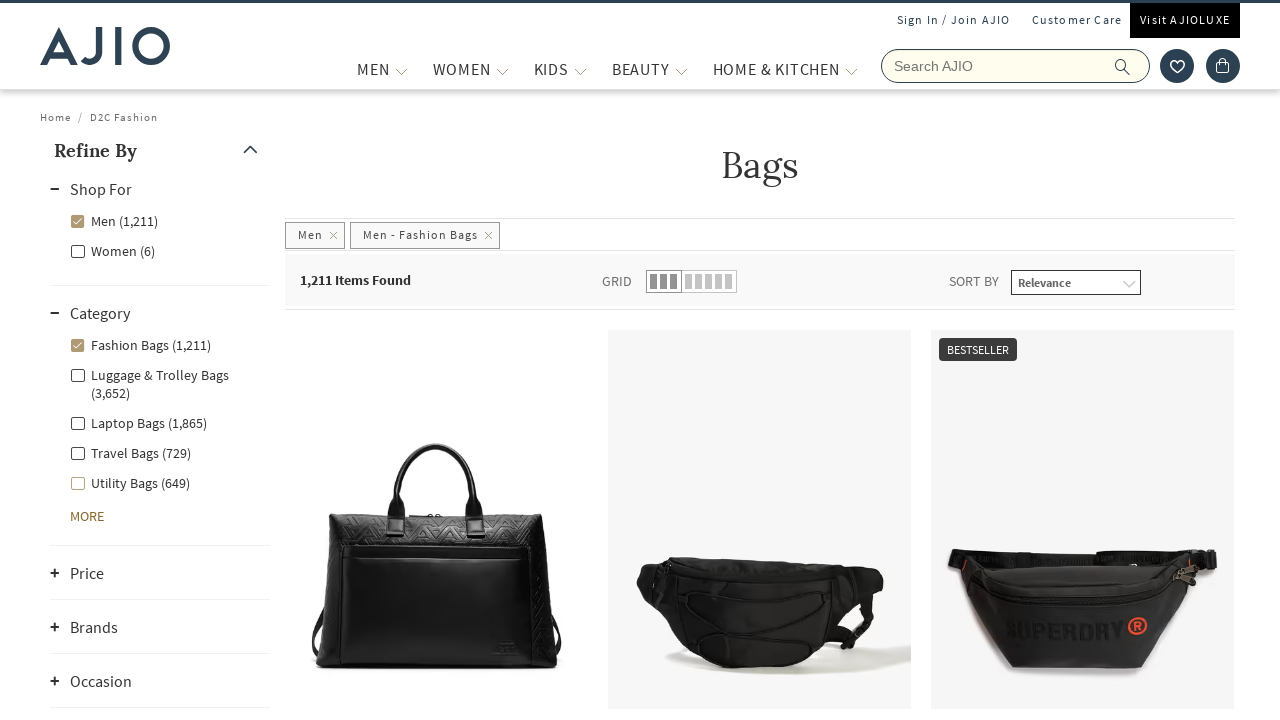

Verified product brands are displayed
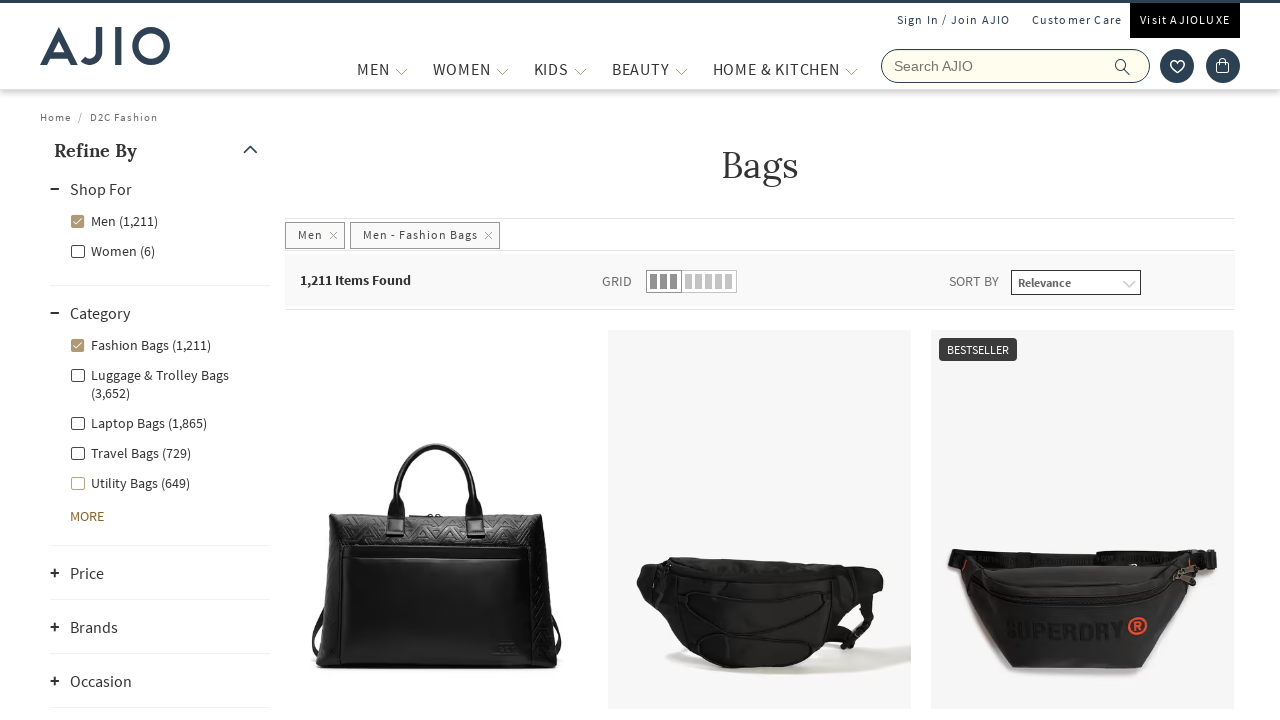

Verified product names are displayed
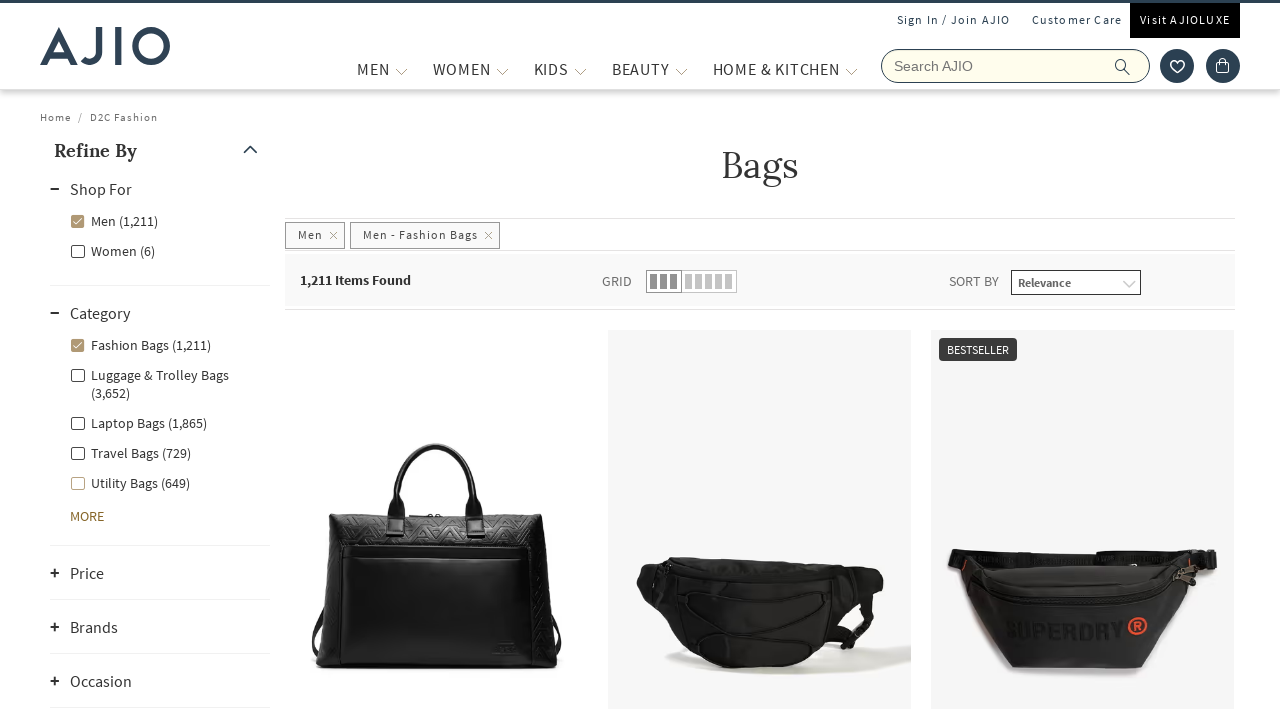

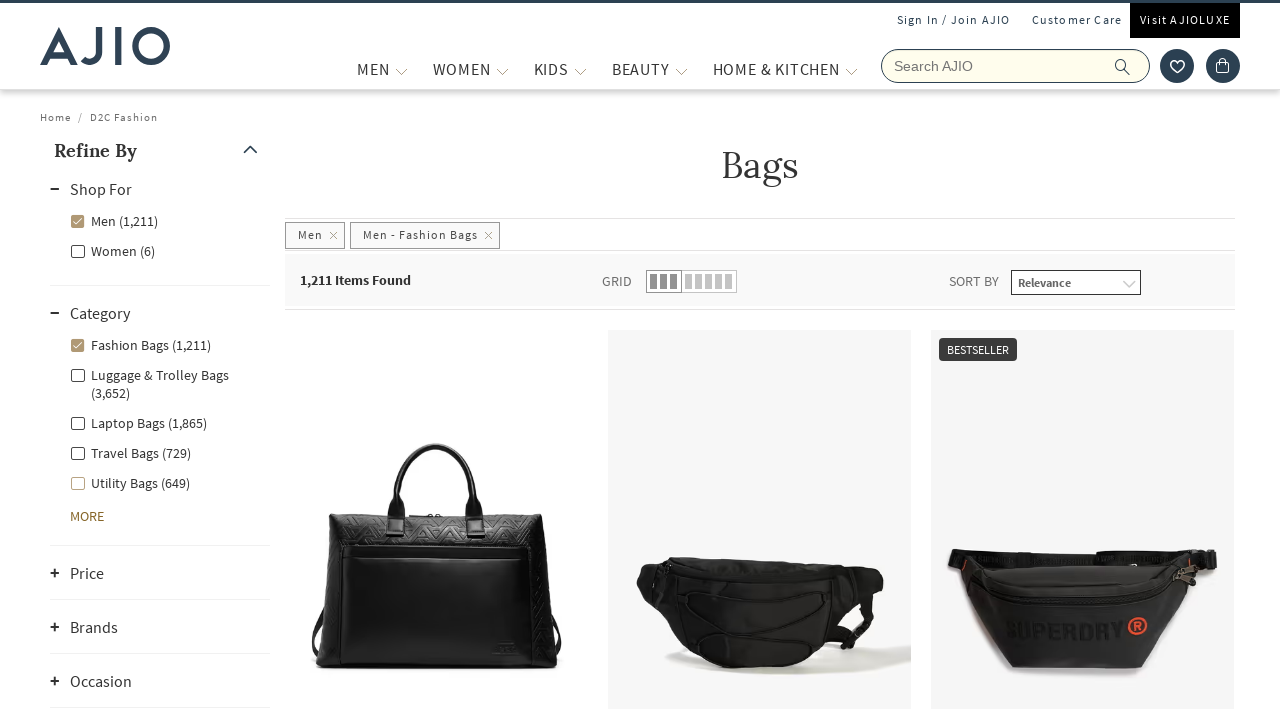